Clicks the Customer Login button and verifies navigation to the customer selection page

Starting URL: https://www.globalsqa.com/angularJs-protractor/BankingProject/#/login

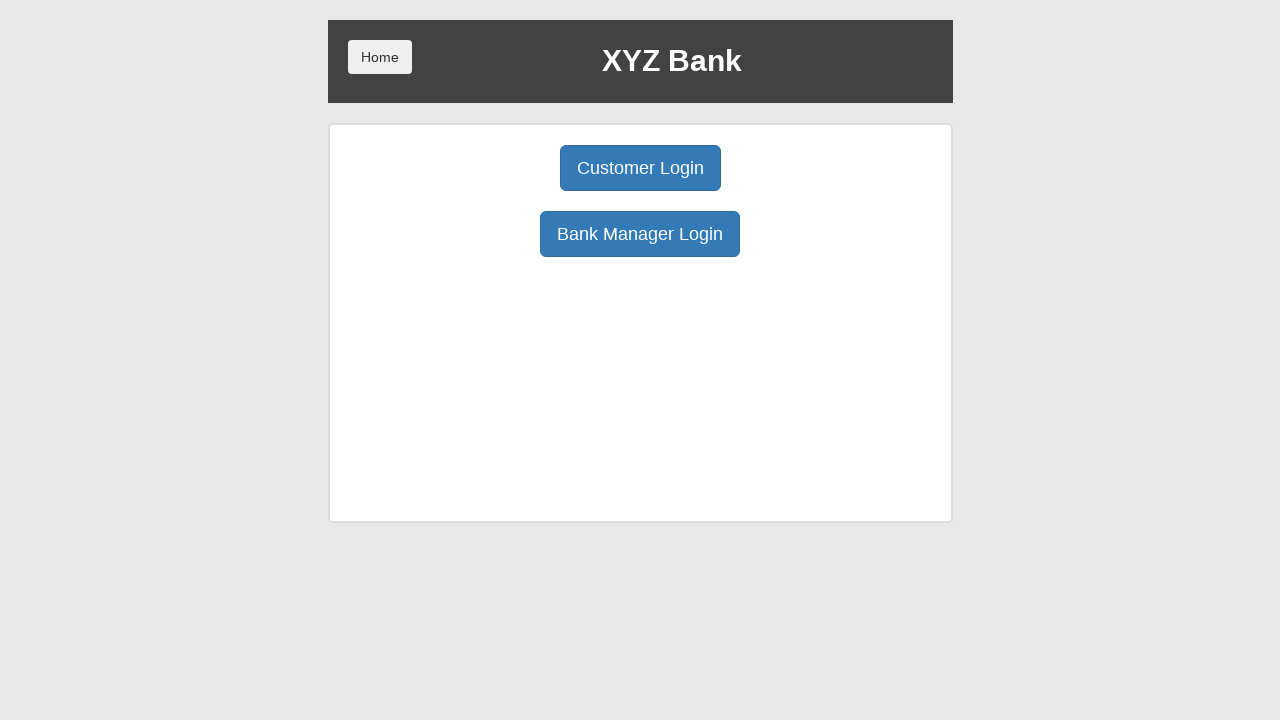

Clicked Customer Login button at (640, 168) on internal:role=button[name="Customer Login"i]
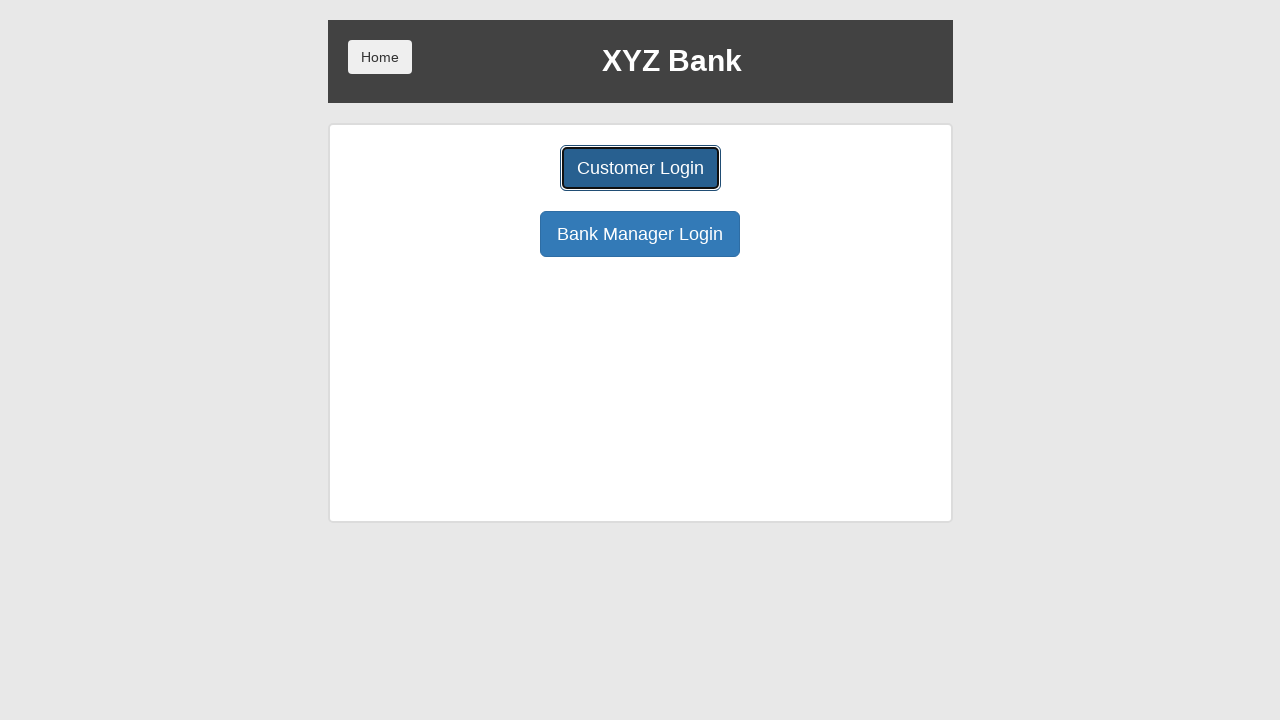

Navigated to customer selection page
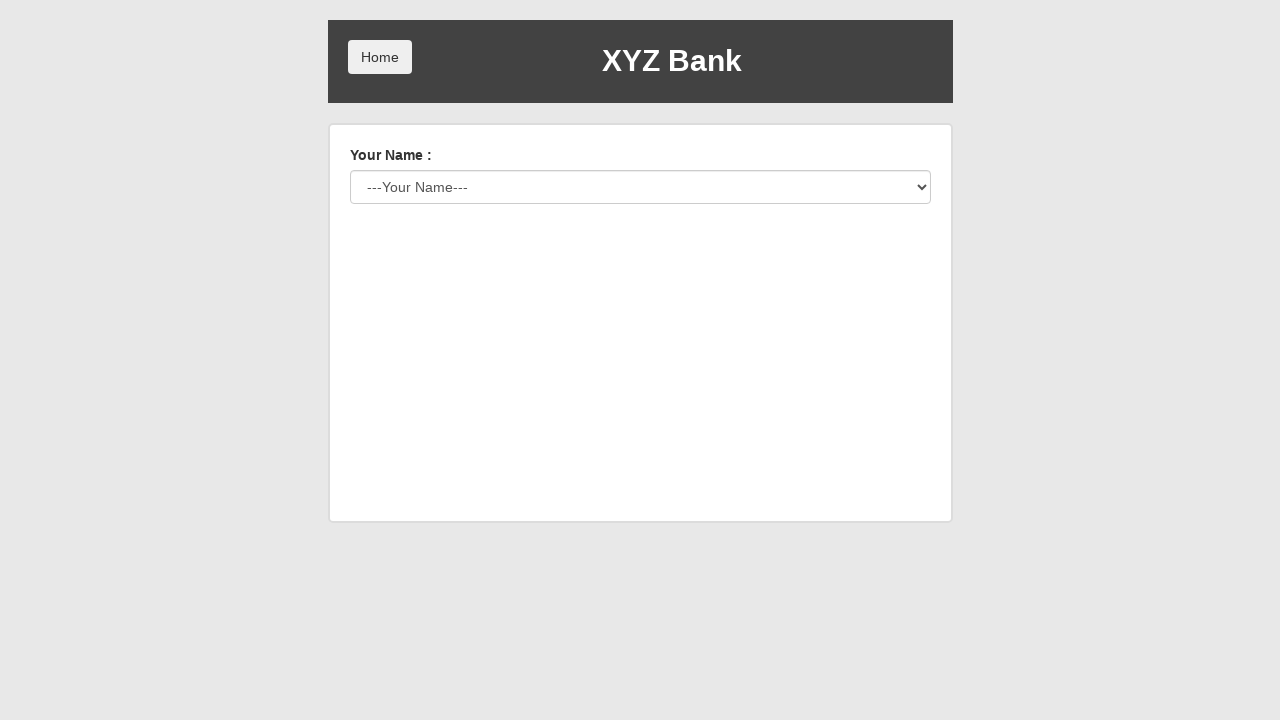

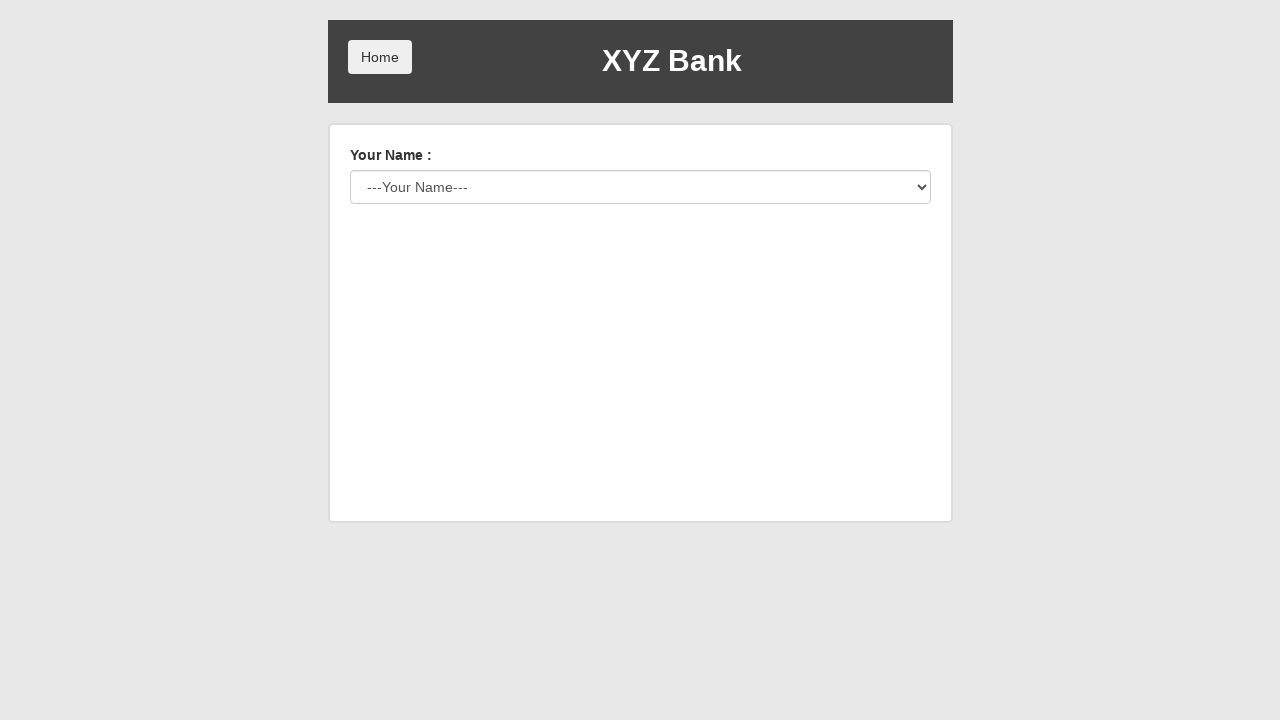